Navigates to a download test page and clicks on a file download link

Starting URL: https://www.selenium.dev/selenium/web/downloads/download.html

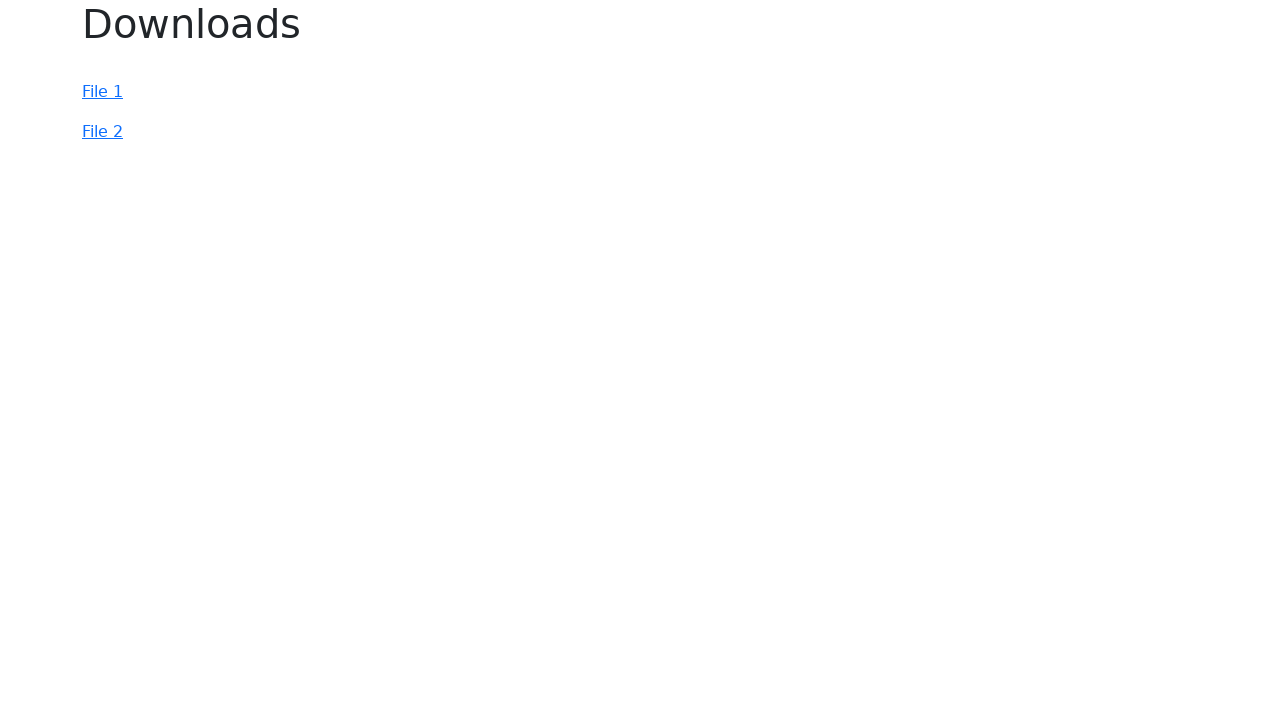

Download link element loaded on page
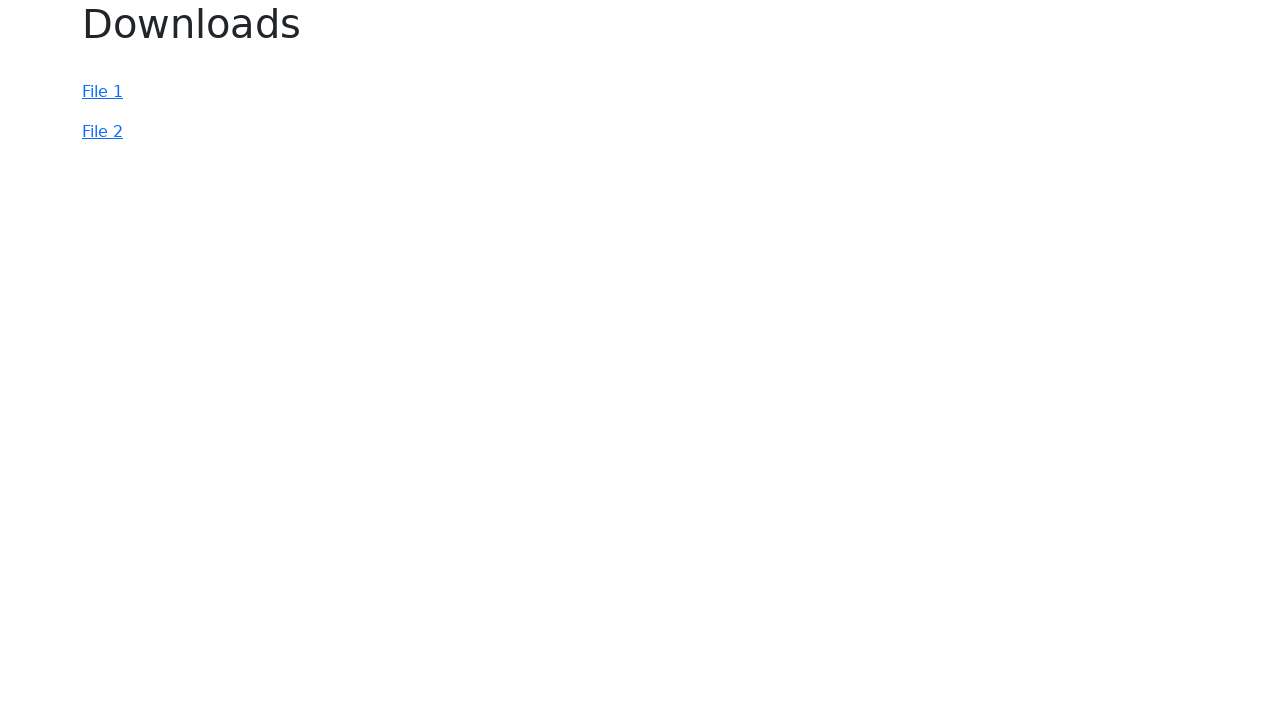

Clicked file download link at (102, 92) on #file-1
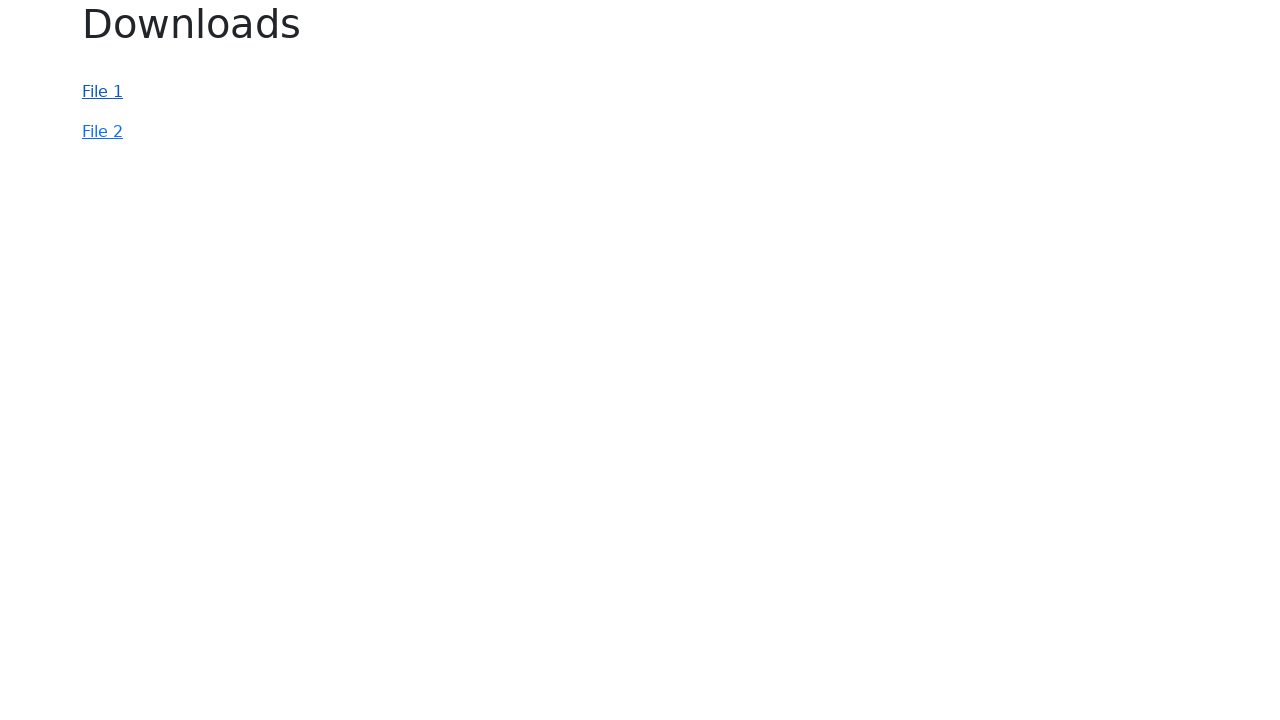

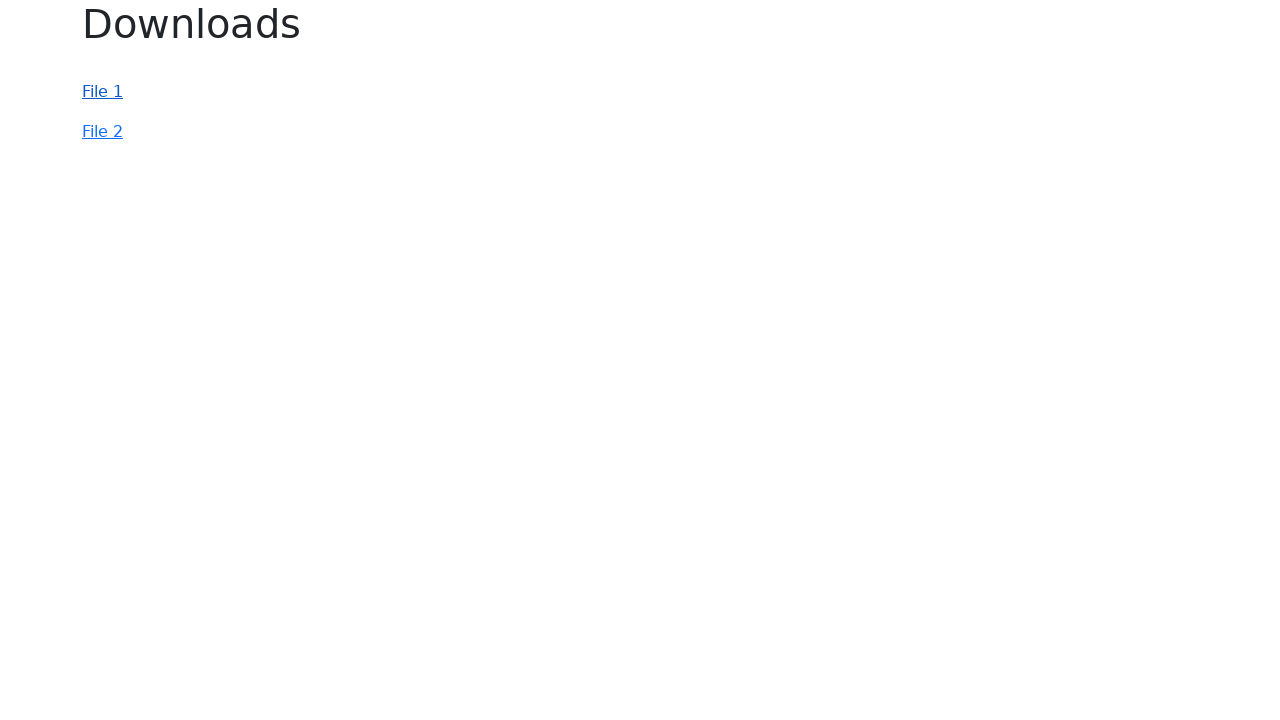